Tests browser window handling functionality by opening new tabs and windows, switching between them, and verifying the ability to manage multiple browser contexts

Starting URL: https://demoqa.com/browser-windows

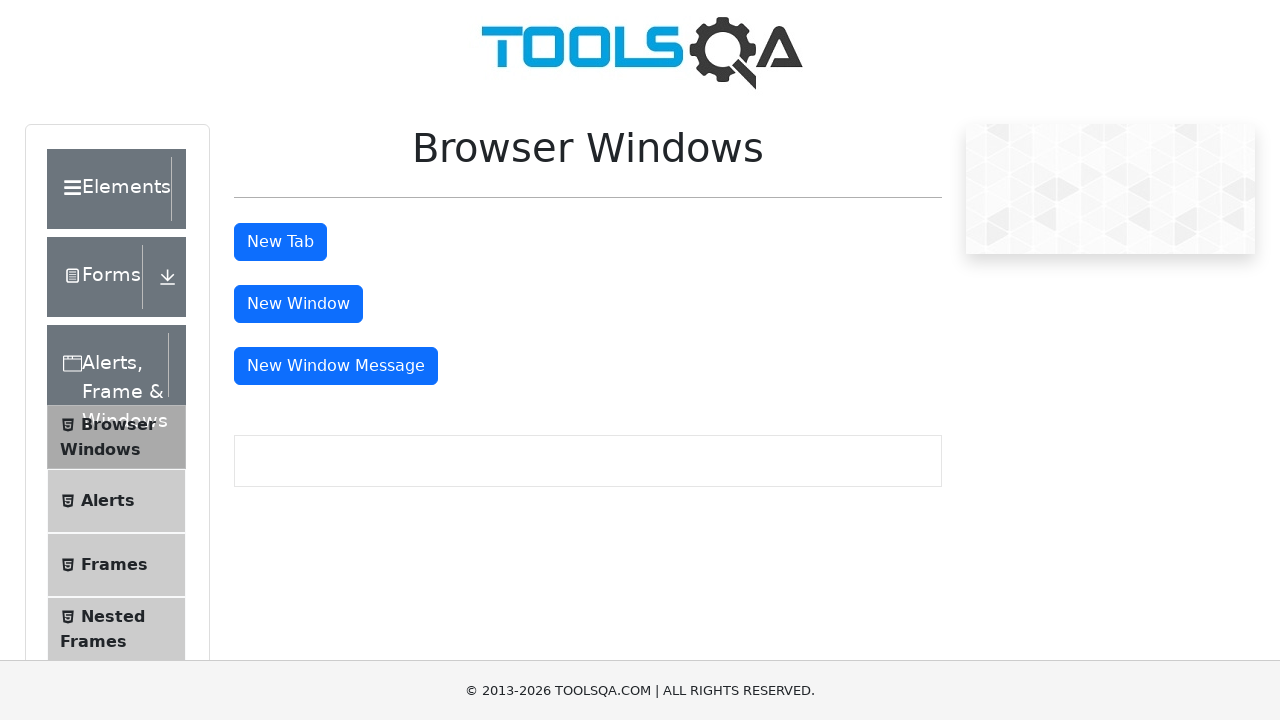

Clicked 'New Tab' button to open a new tab at (280, 242) on xpath=//button[normalize-space()='New Tab']
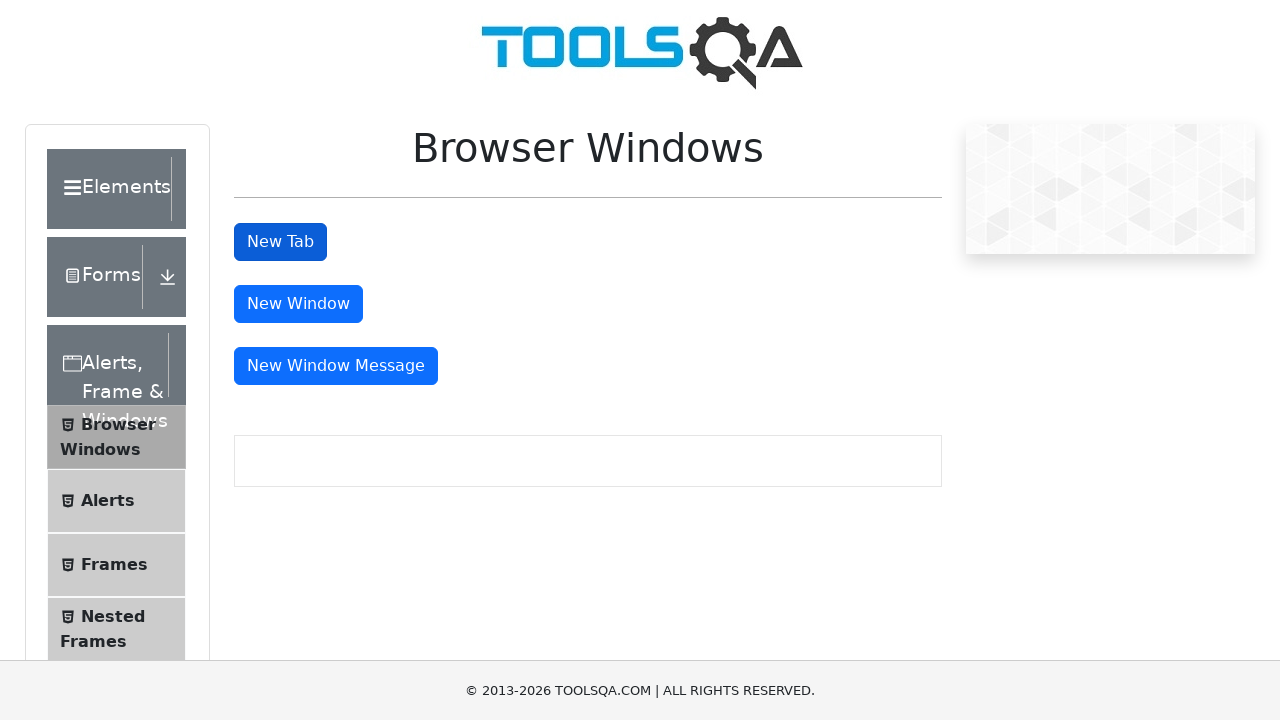

New tab loaded and ready
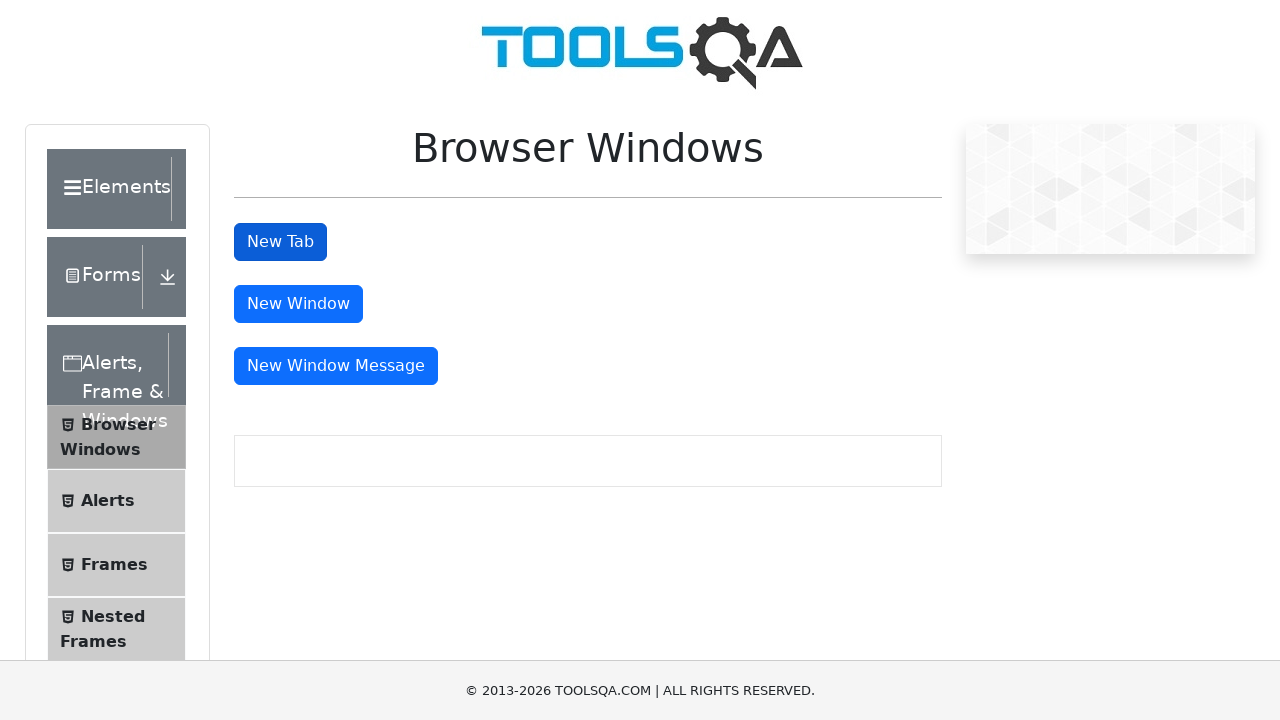

Switched back to original tab
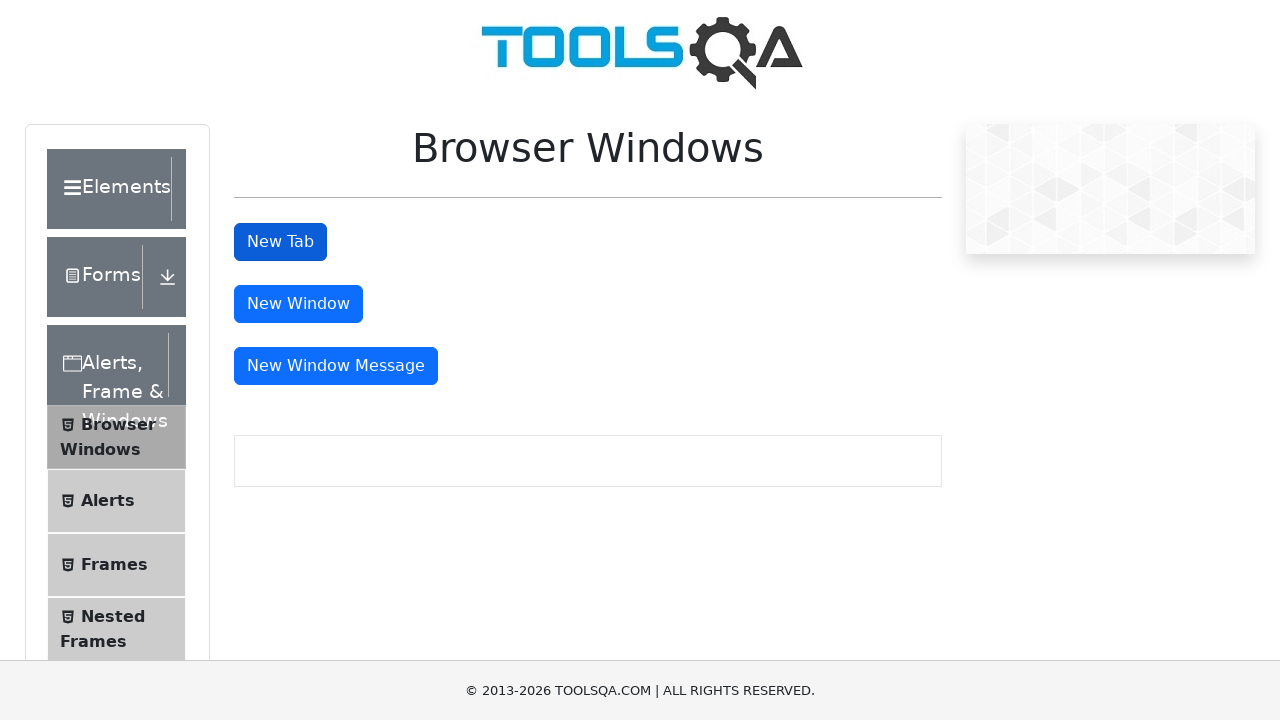

Clicked 'New Window' button to open a new window at (298, 304) on xpath=//button[normalize-space()='New Window']
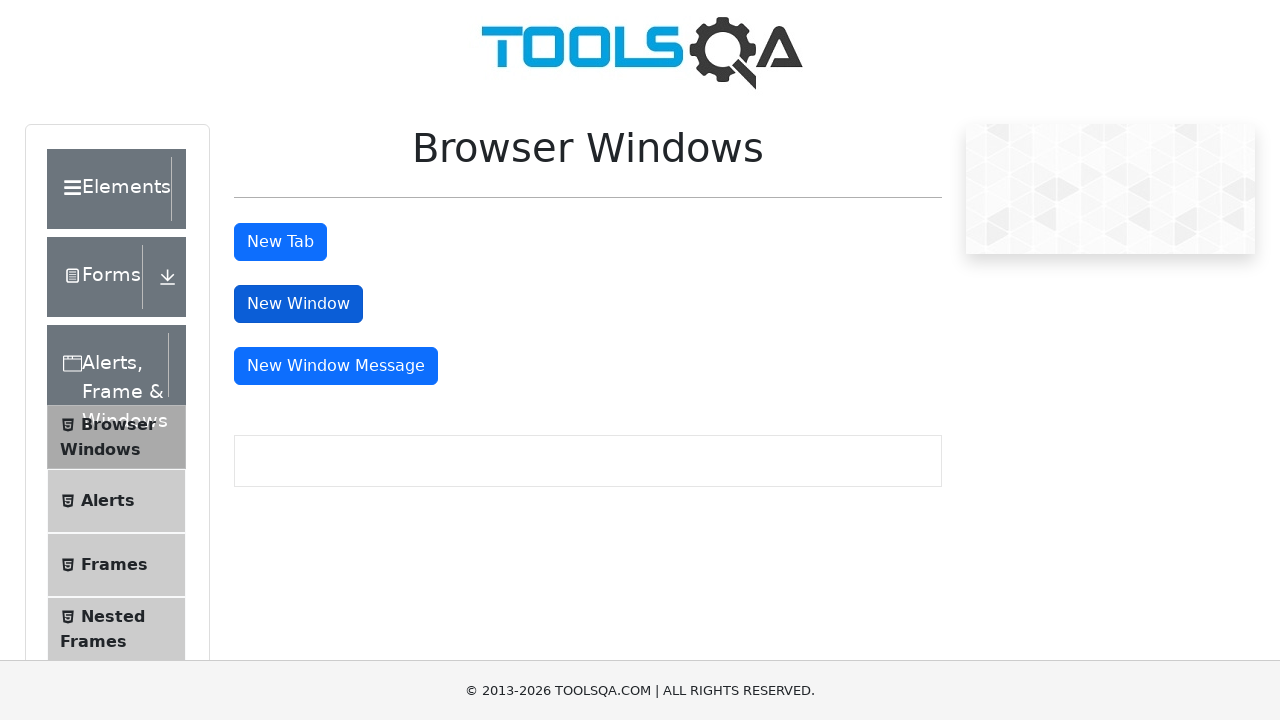

New window loaded and ready
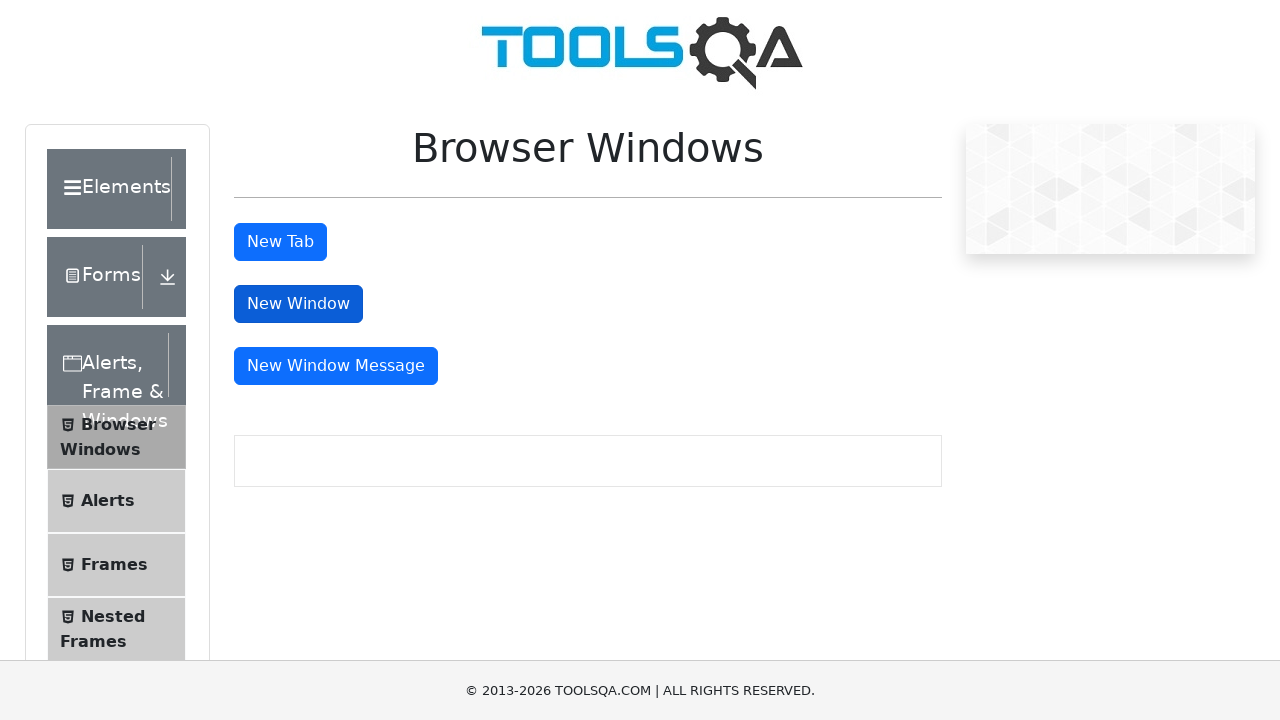

Clicked 'New Window Message' button to open a message window at (336, 366) on xpath=//button[normalize-space()='New Window Message']
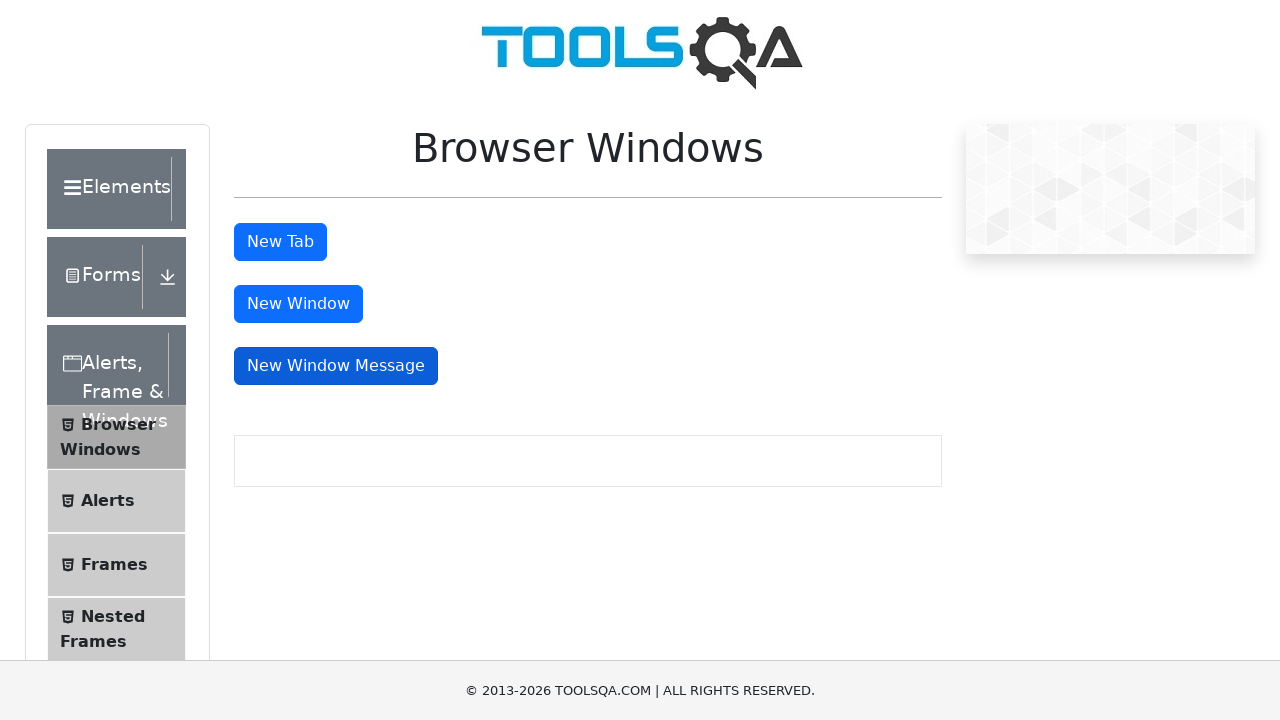

Message window loaded and ready
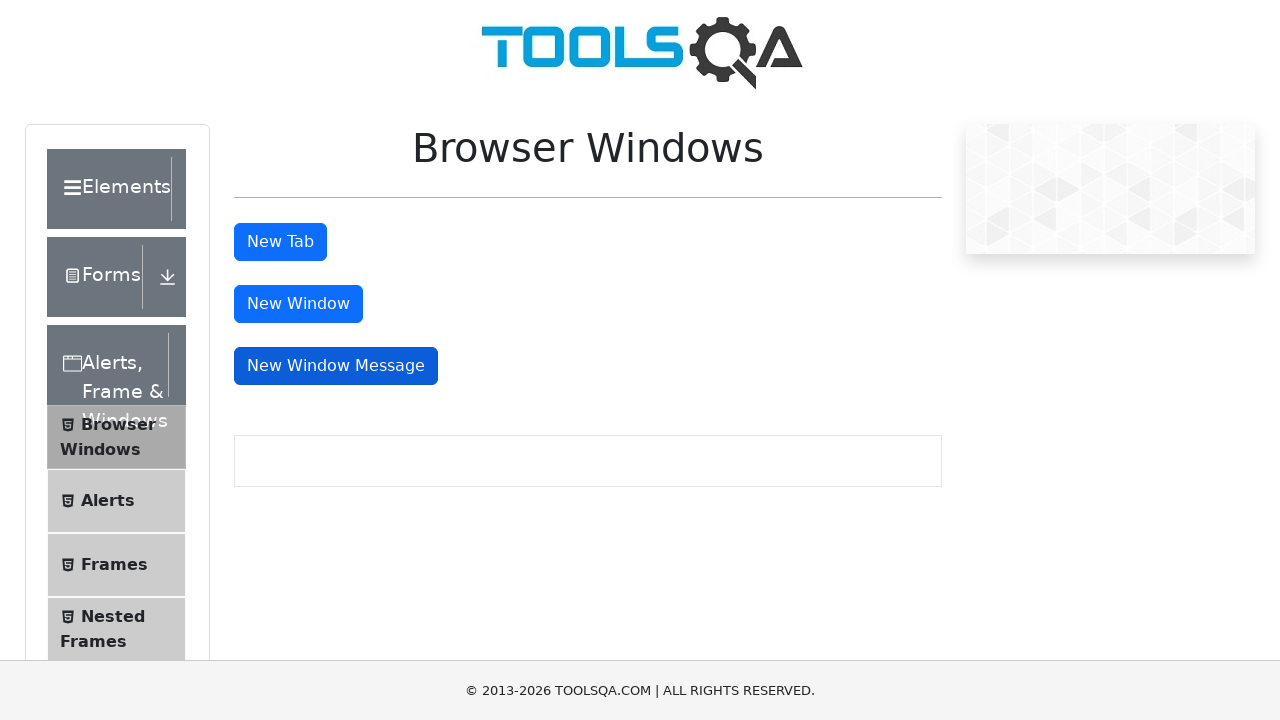

Closed the new tab
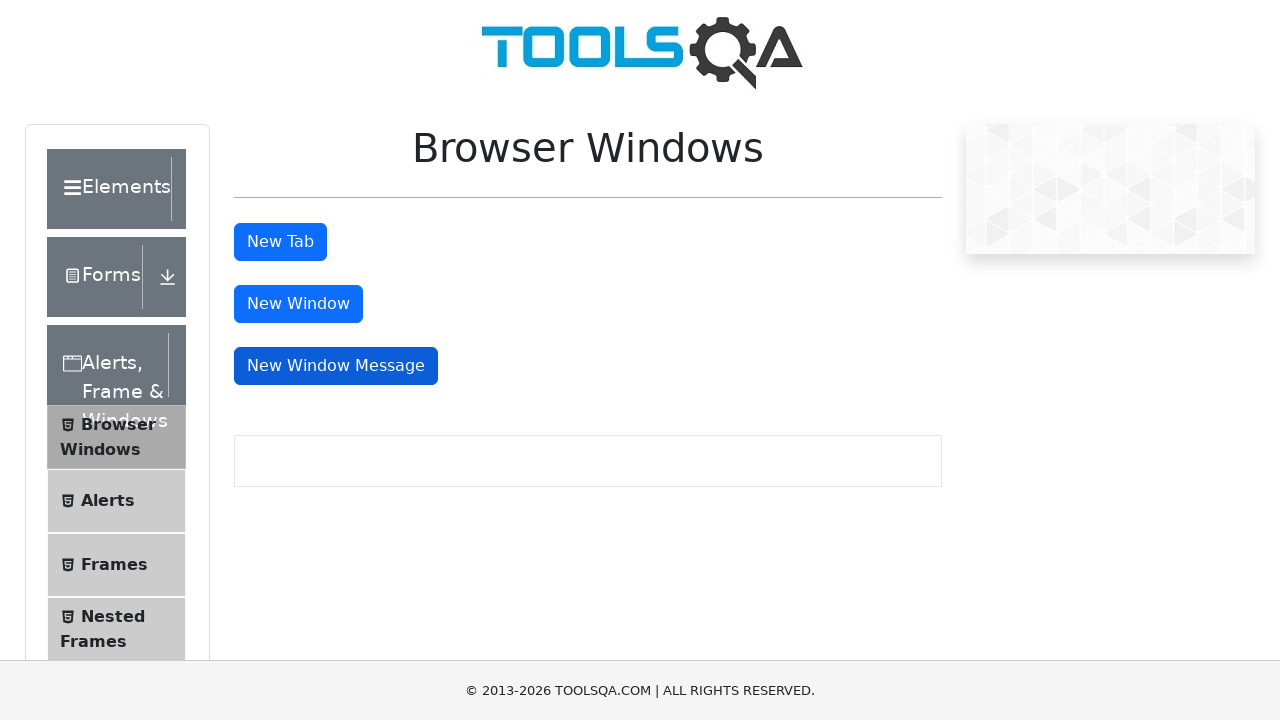

Closed the new window
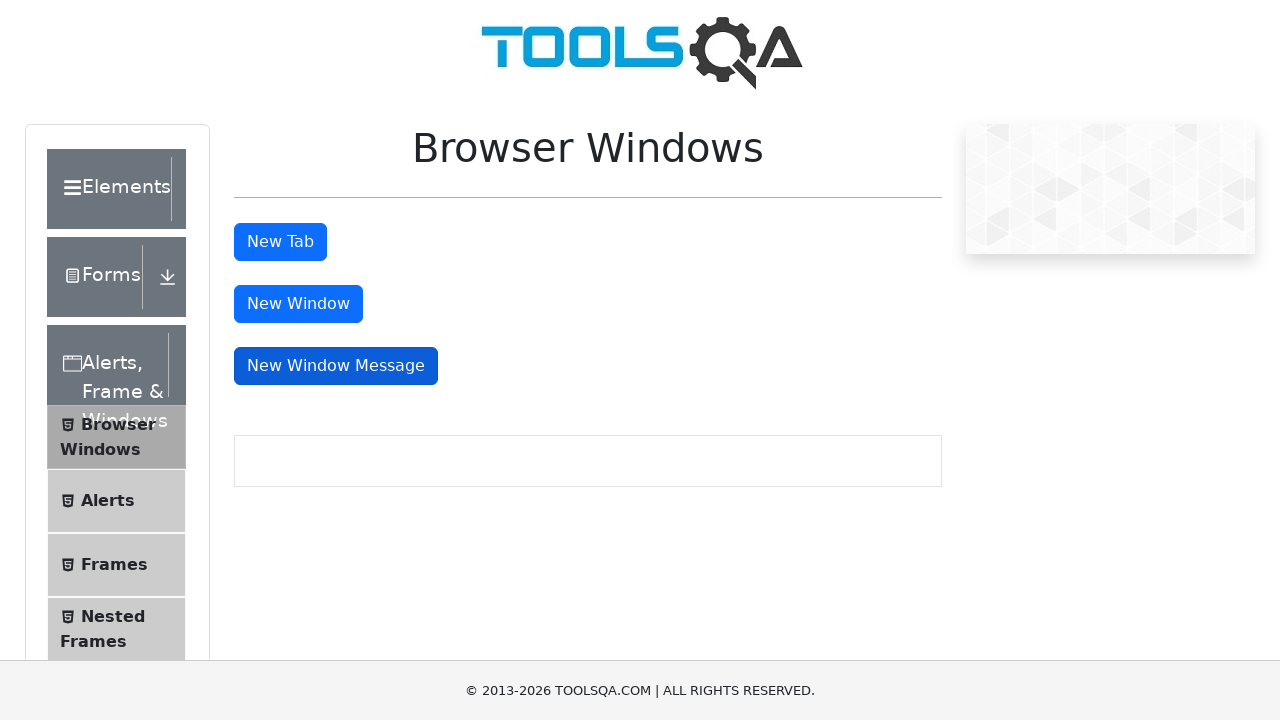

Closed the message window
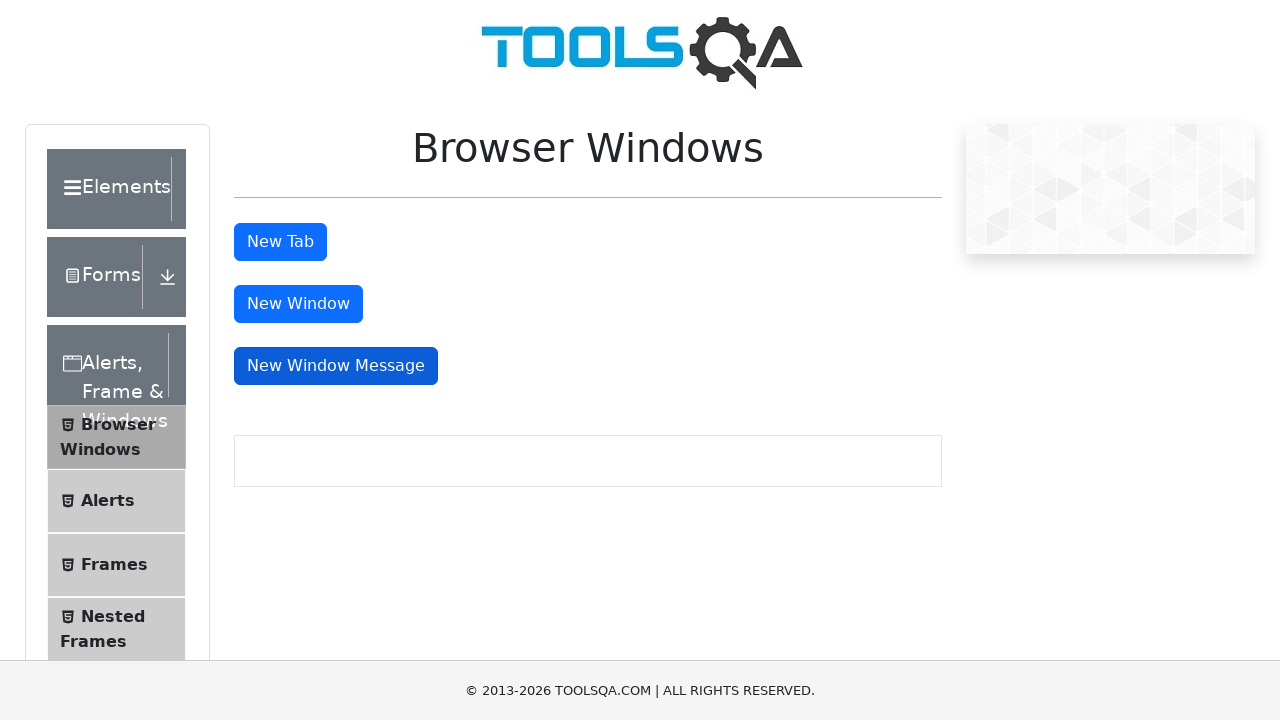

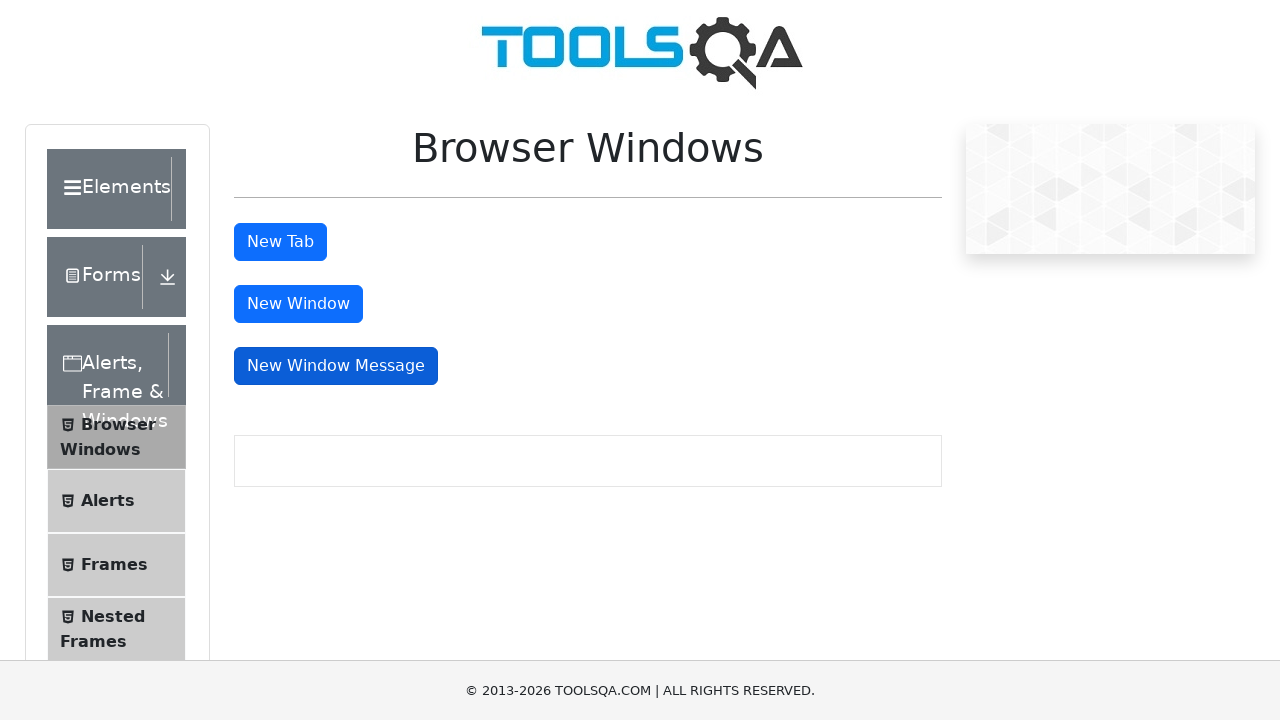